Tests keyboard input events by pressing the "S" key and then performing CTRL+A and CTRL+C keyboard shortcuts to select all and copy.

Starting URL: https://v1.training-support.net/selenium/input-events

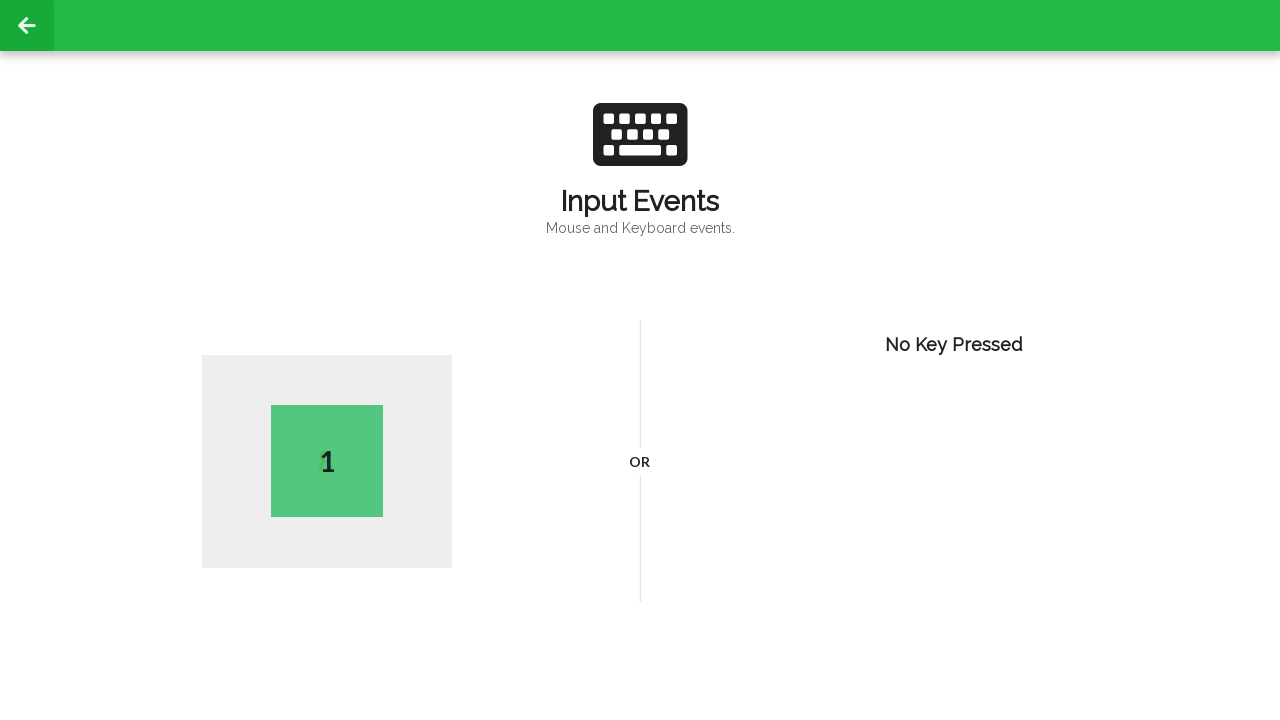

Pressed the 'S' key
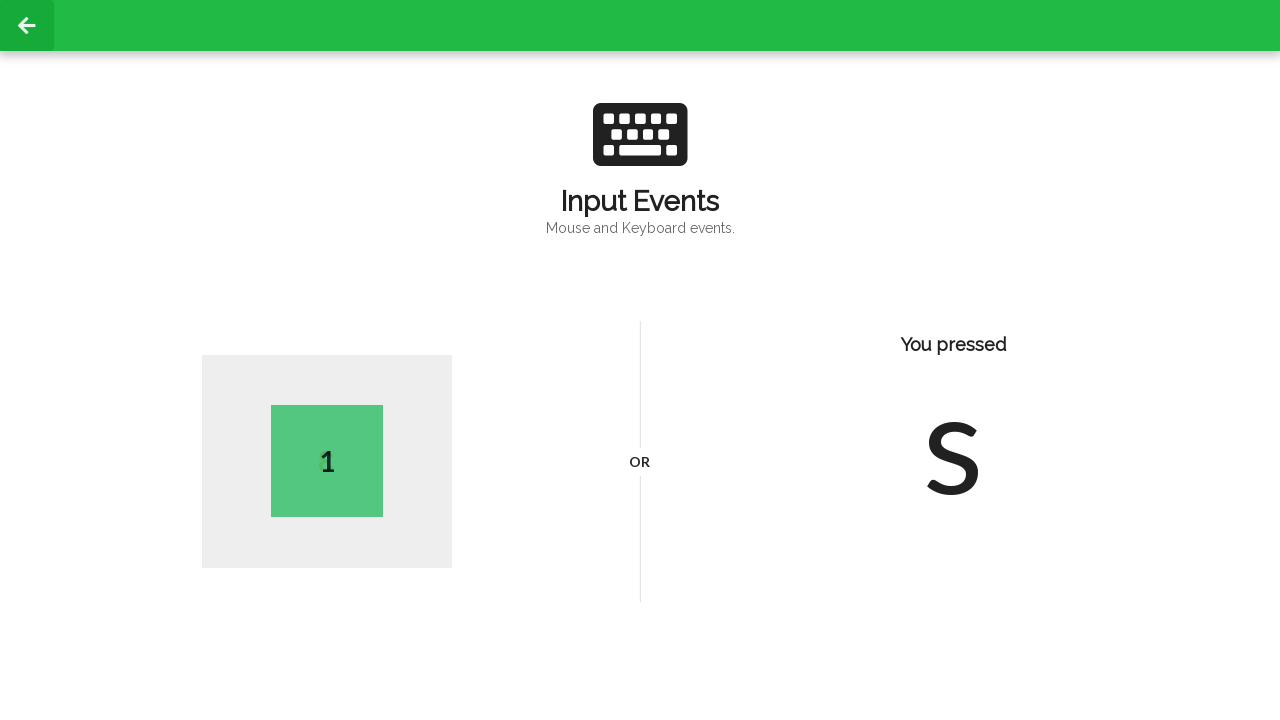

Pressed CTRL+A to select all text
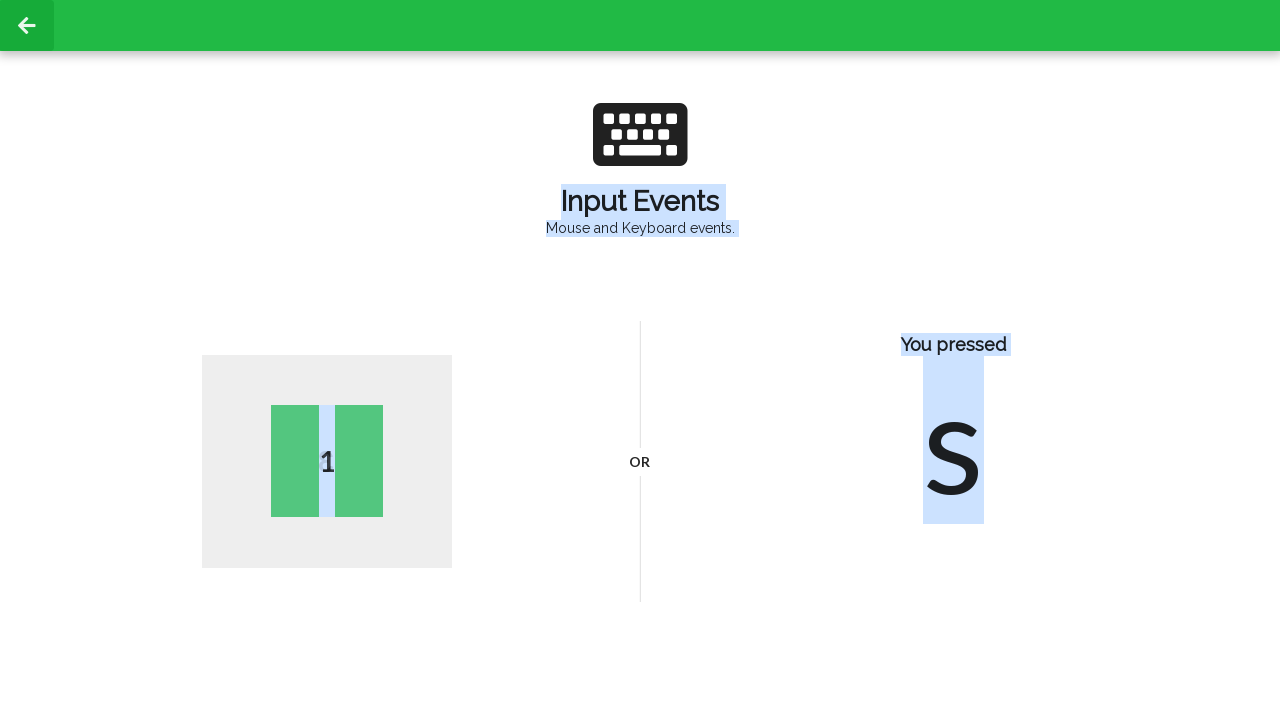

Pressed CTRL+C to copy selected text
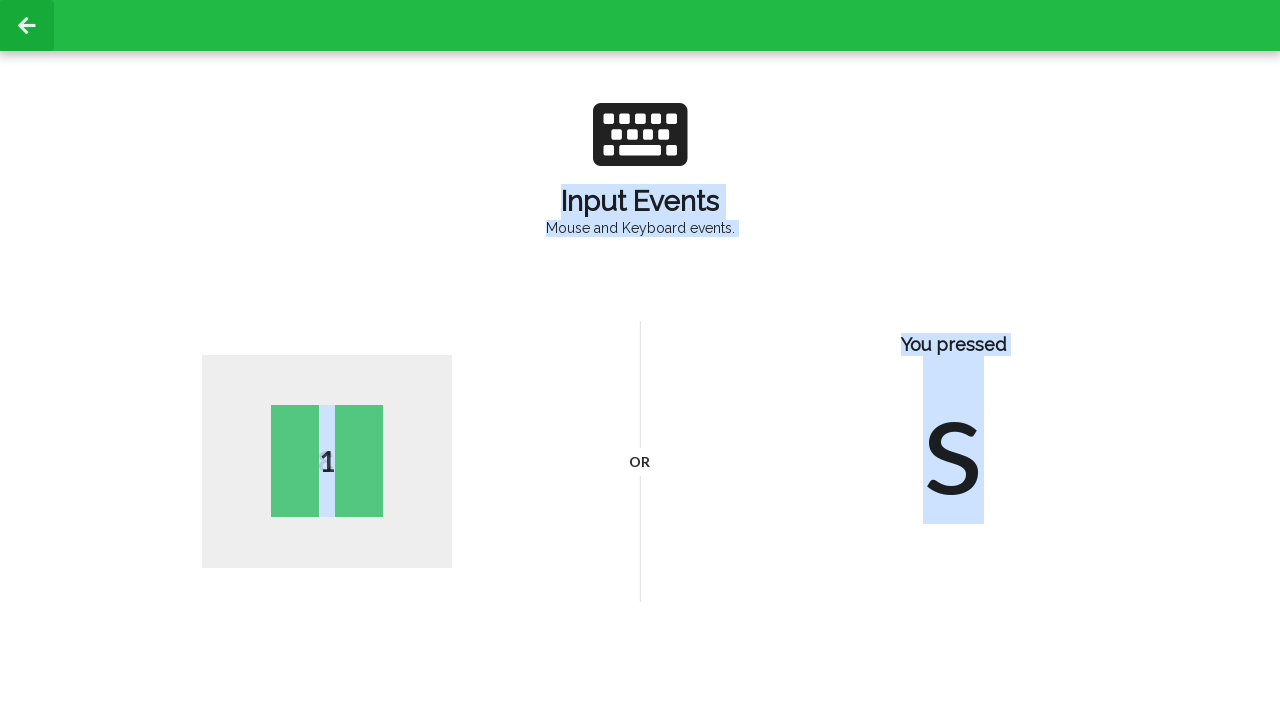

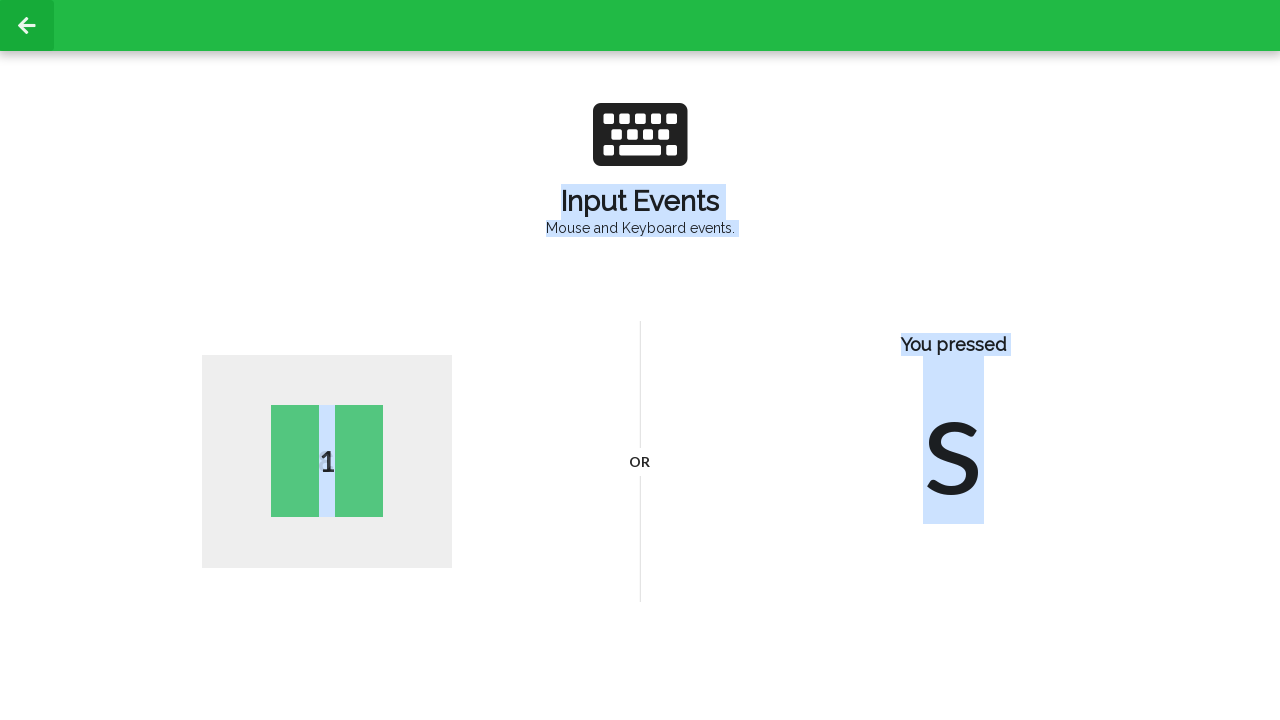